Tests YouTube search functionality by entering a search query in the search box and clicking the search button

Starting URL: https://youtube.com/

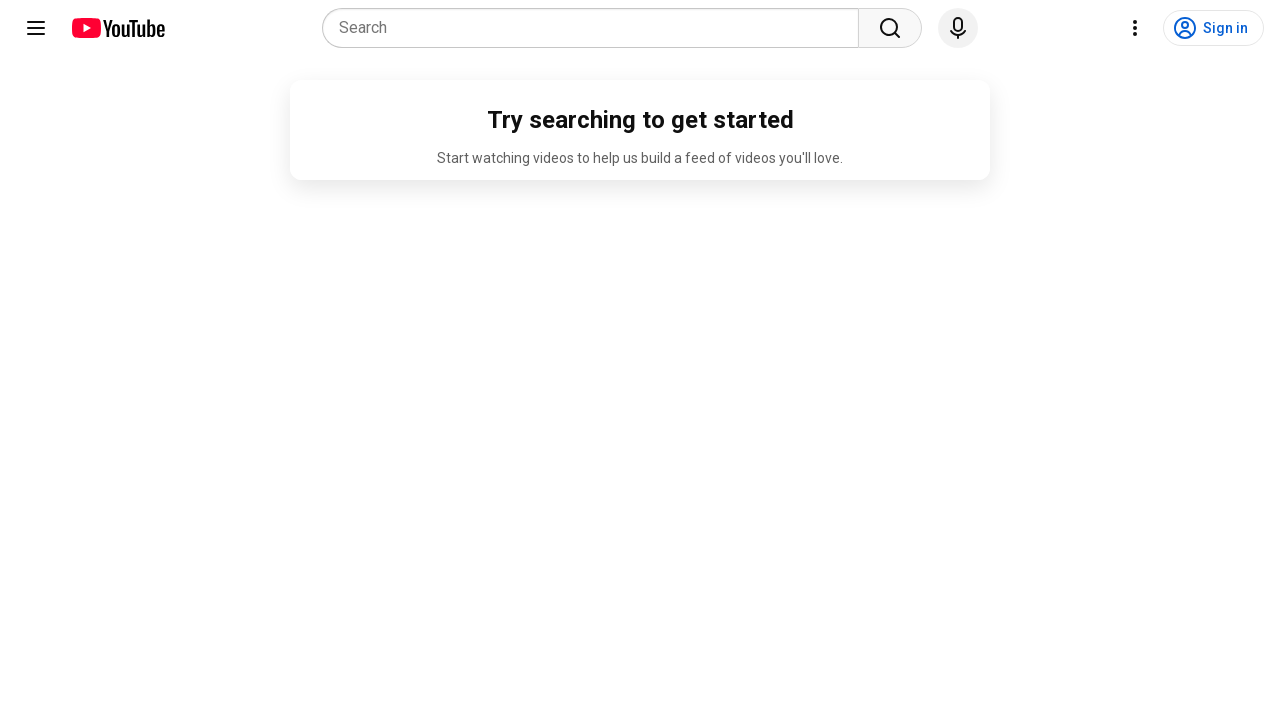

Filled search box with 'lyfofvipin_tech' on internal:attr=[placeholder="Search"s]
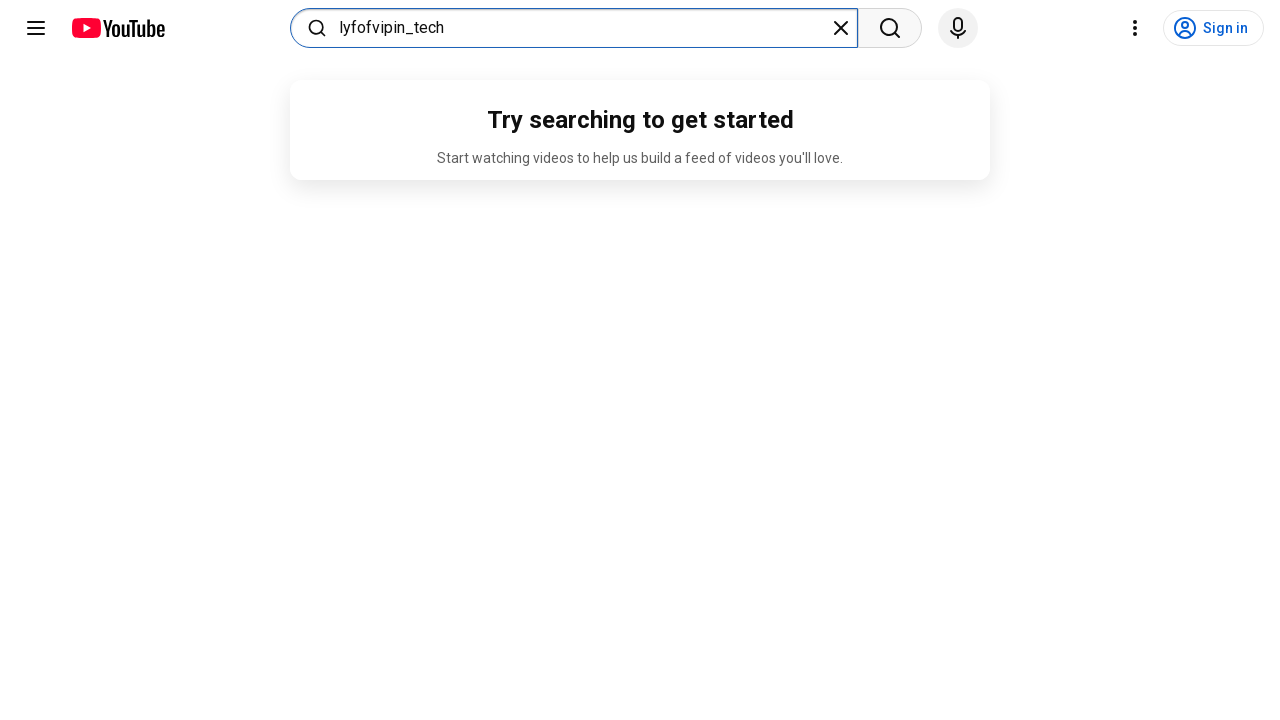

Clicked search button (first click) at (890, 28) on internal:role=button[name="Search"s]
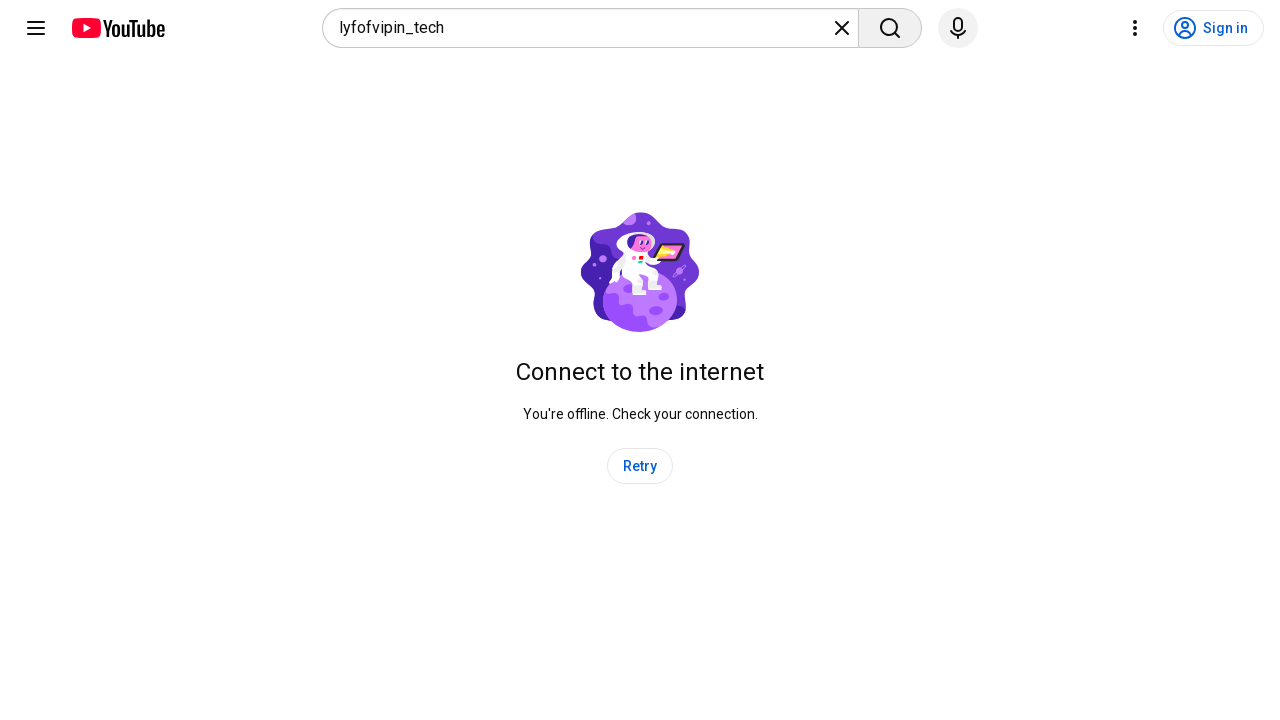

Clicked search button (second click) at (890, 28) on internal:role=button[name="Search"s]
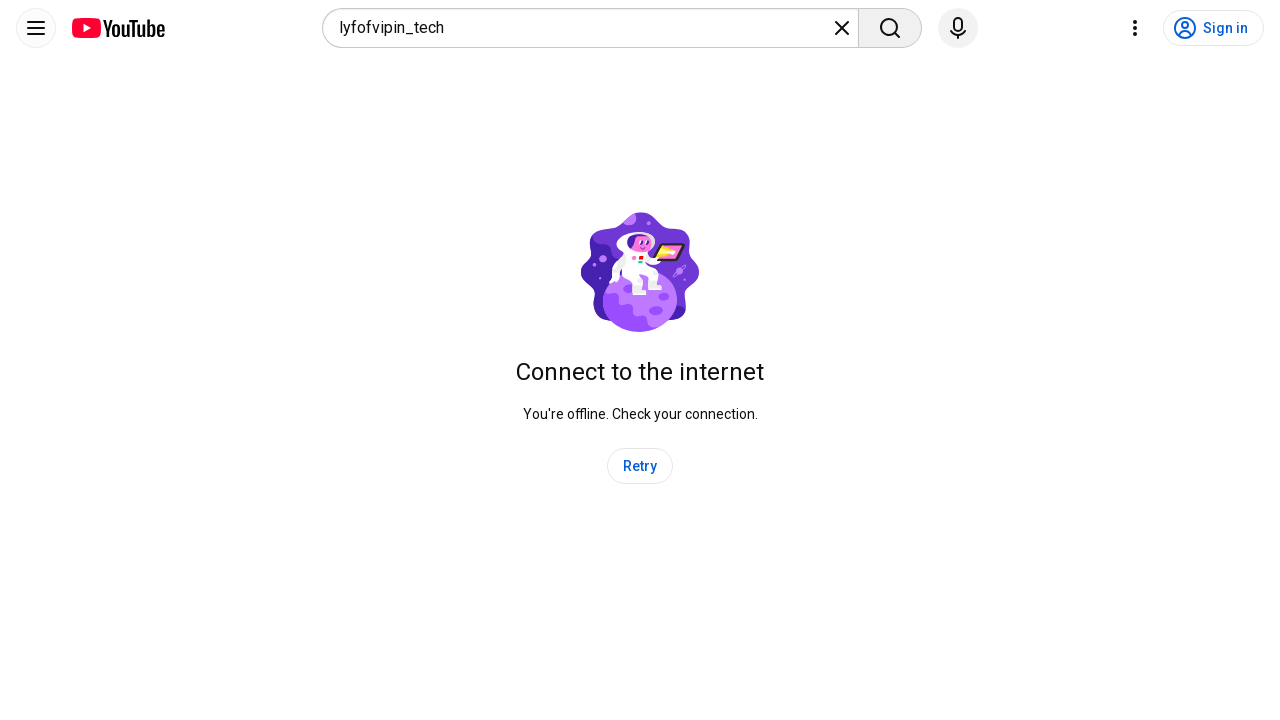

Waited for search results to load (networkidle state)
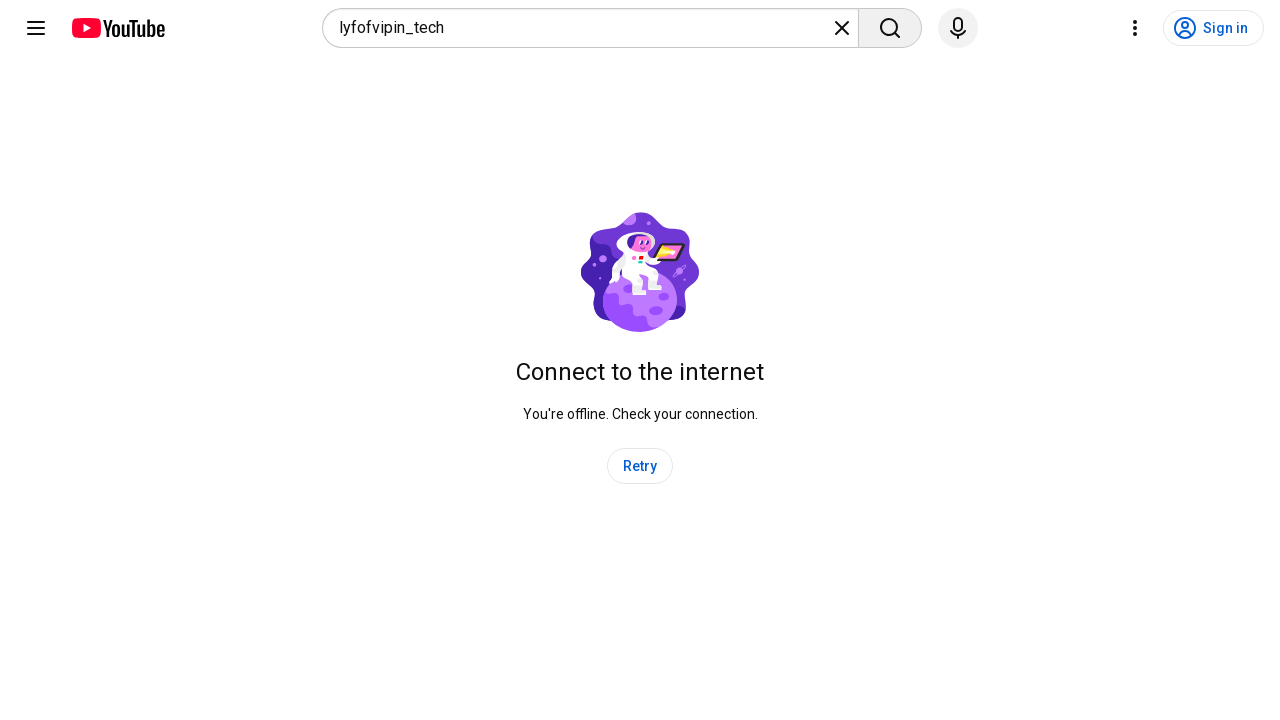

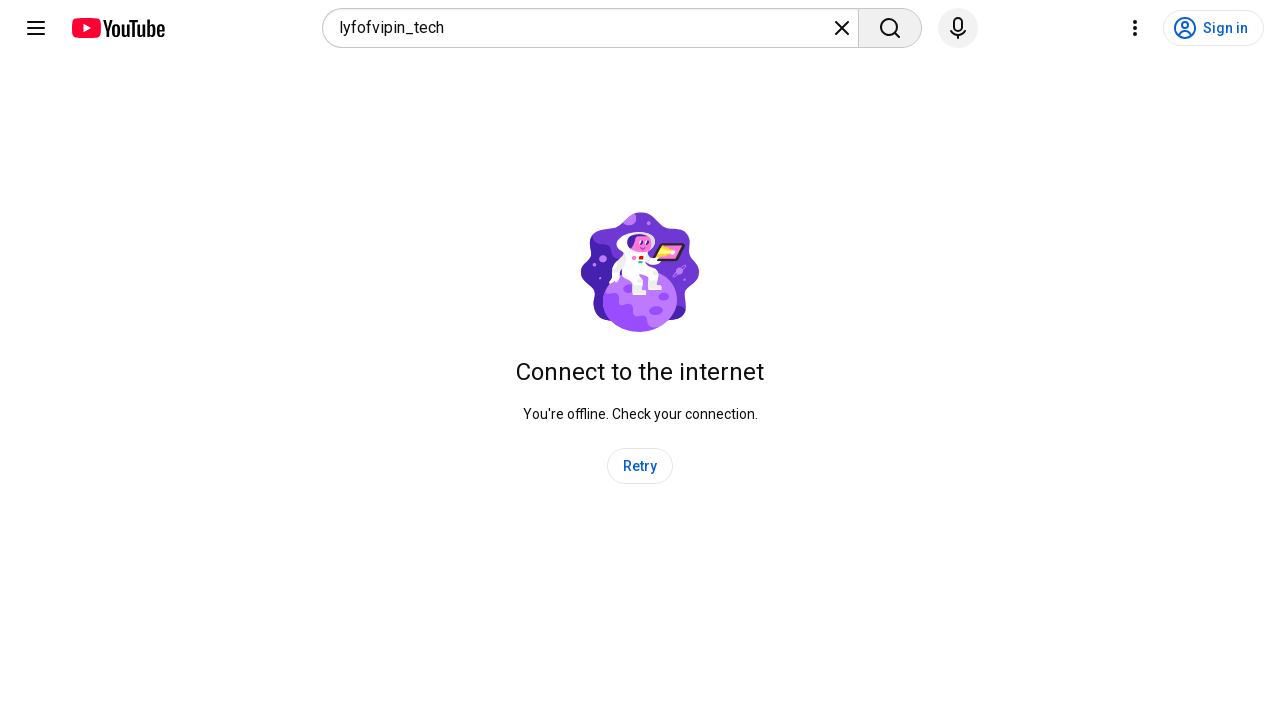